Tests interaction with Shadow DOM elements on a practice page by clicking on a shadow host element and using keyboard navigation to enter a password value

Starting URL: https://selectorshub.com/xpath-practice-page/

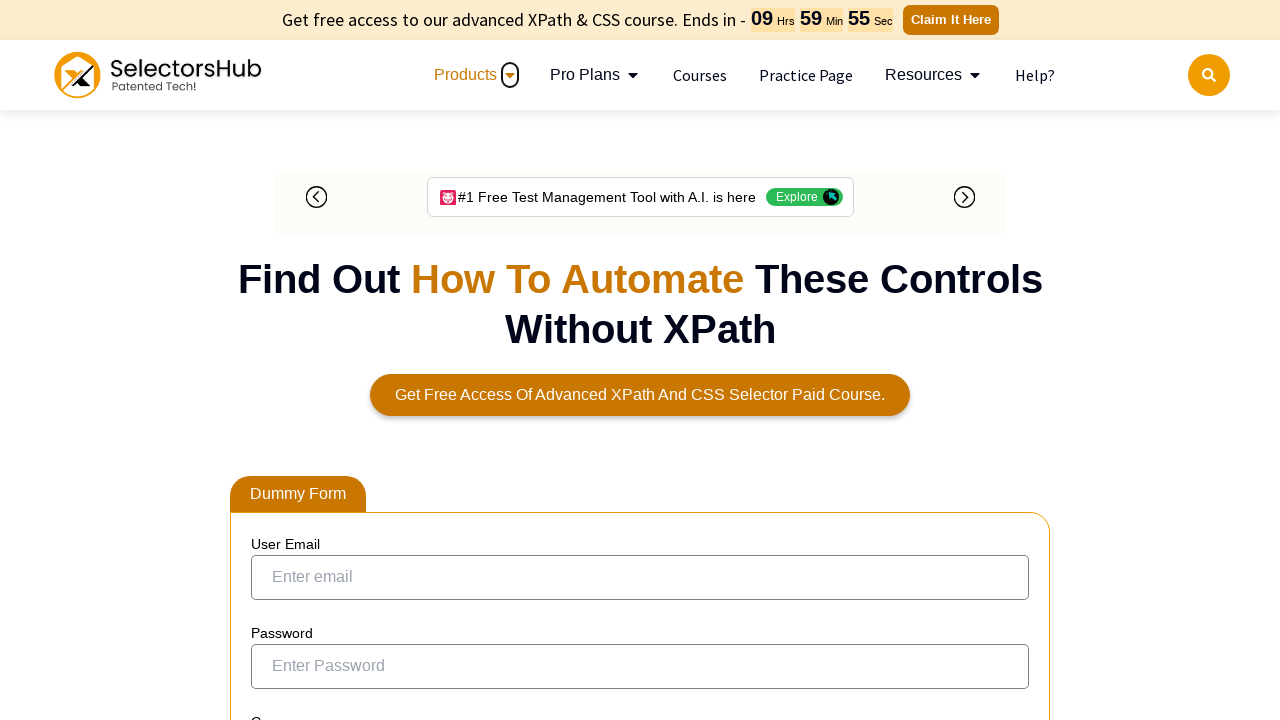

Clicked on shadow host element #userPass at (640, 360) on #userPass
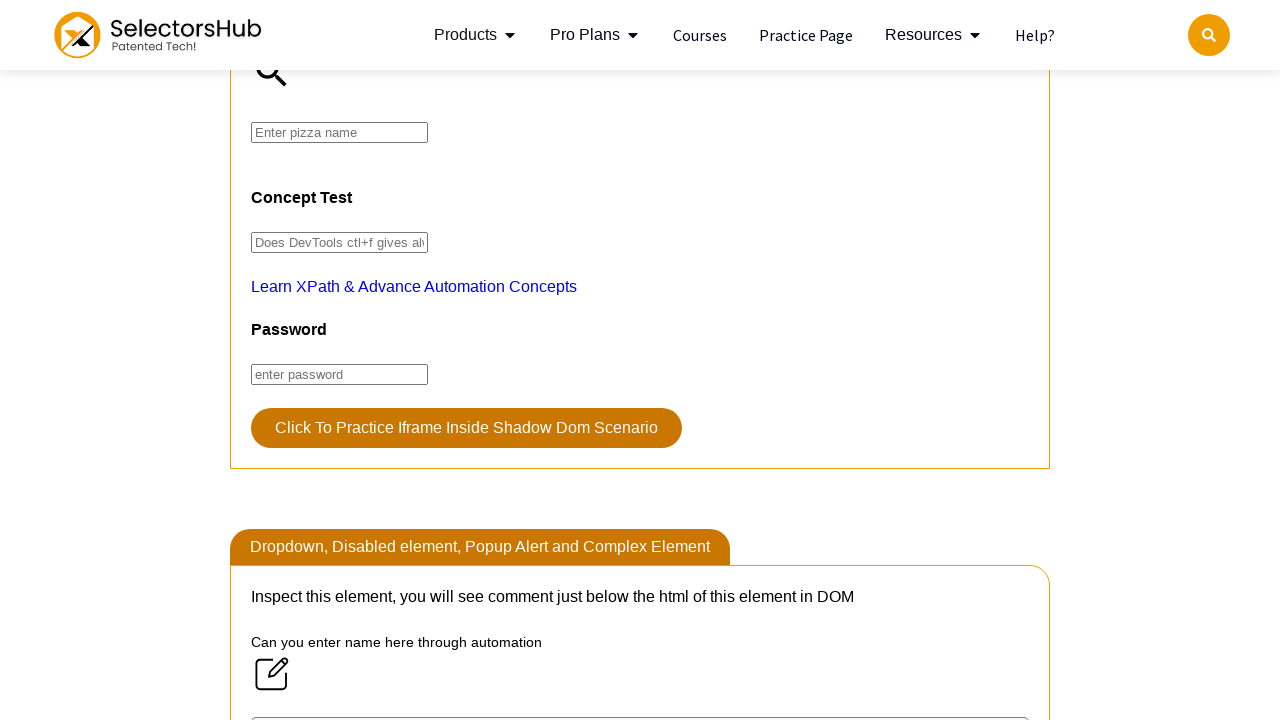

Pressed Tab key to navigate within shadow DOM
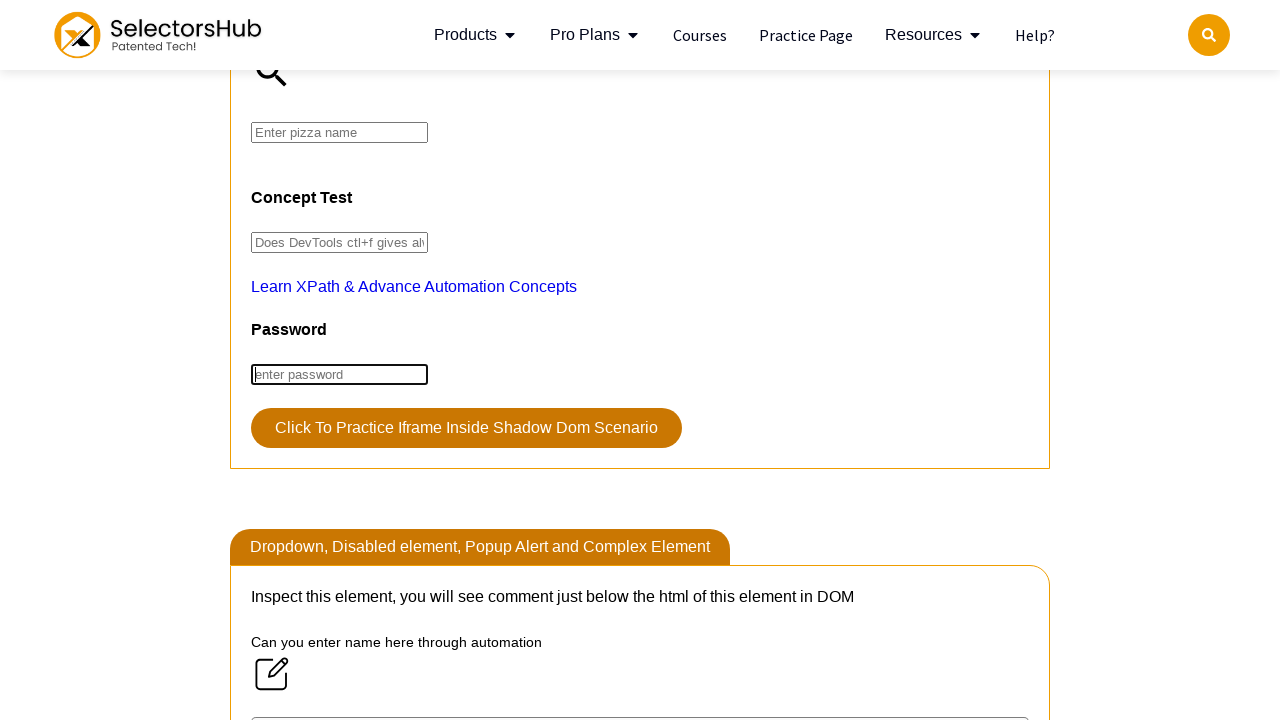

Typed password 'TestUser@987' using keyboard
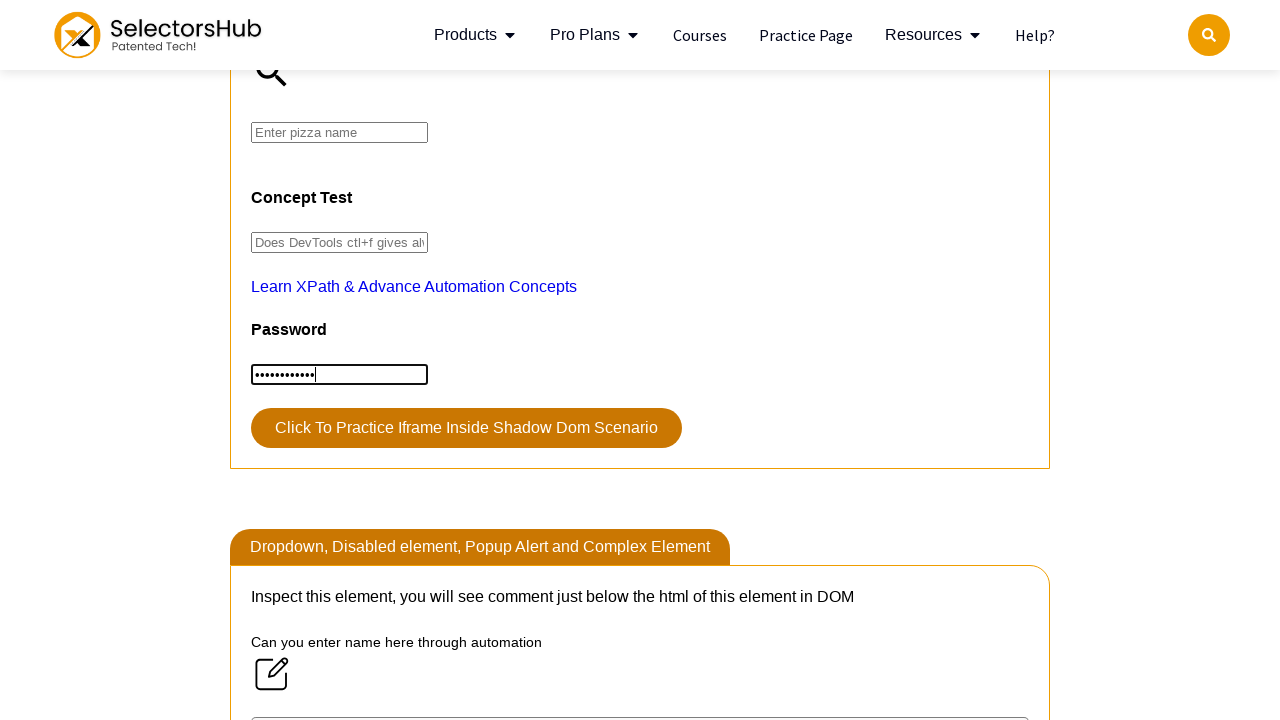

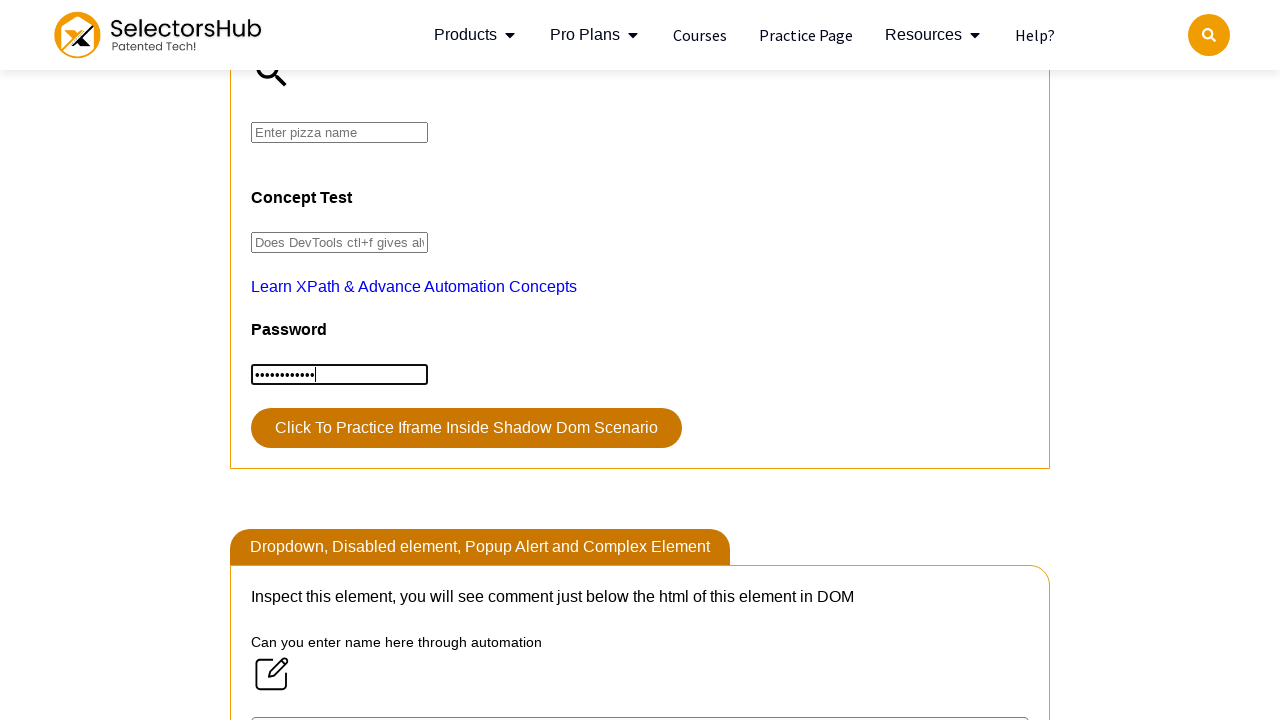